Tests a web form by filling a text input field with text and clicking the submit button, then verifying a message appears.

Starting URL: https://www.selenium.dev/selenium/web/web-form.html

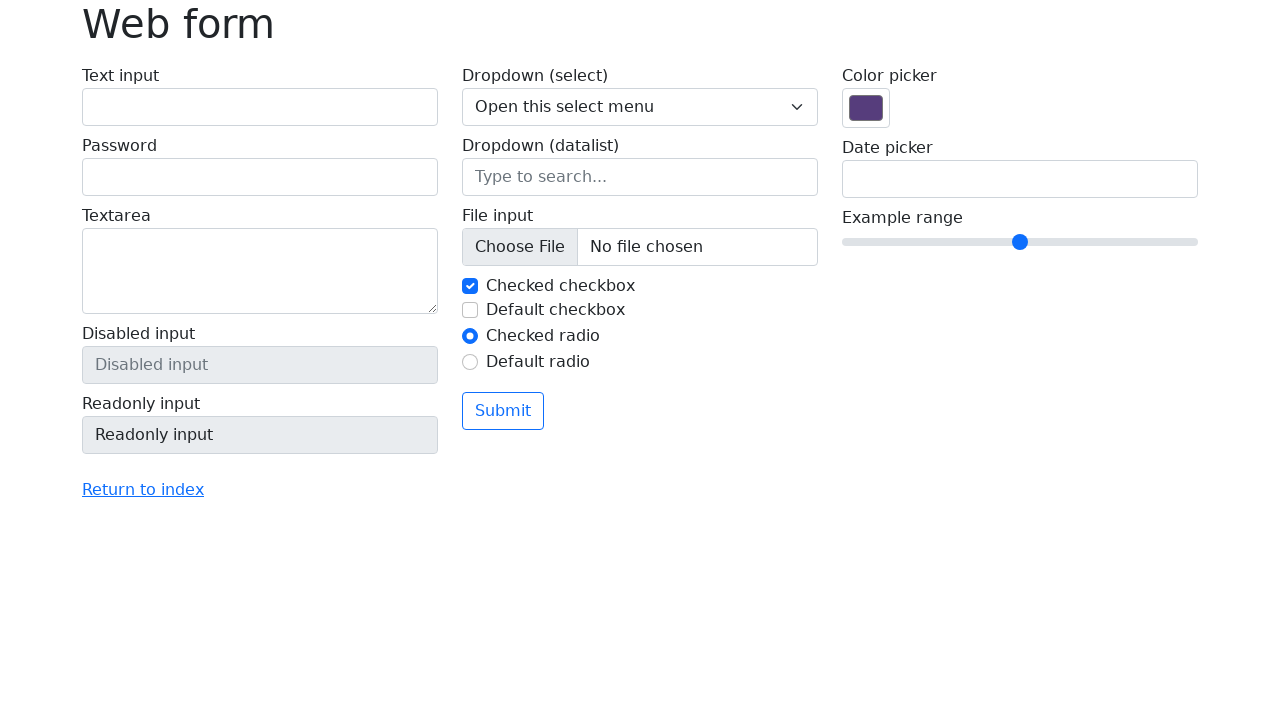

Filled text input field with 'Selenium' on input[name='my-text']
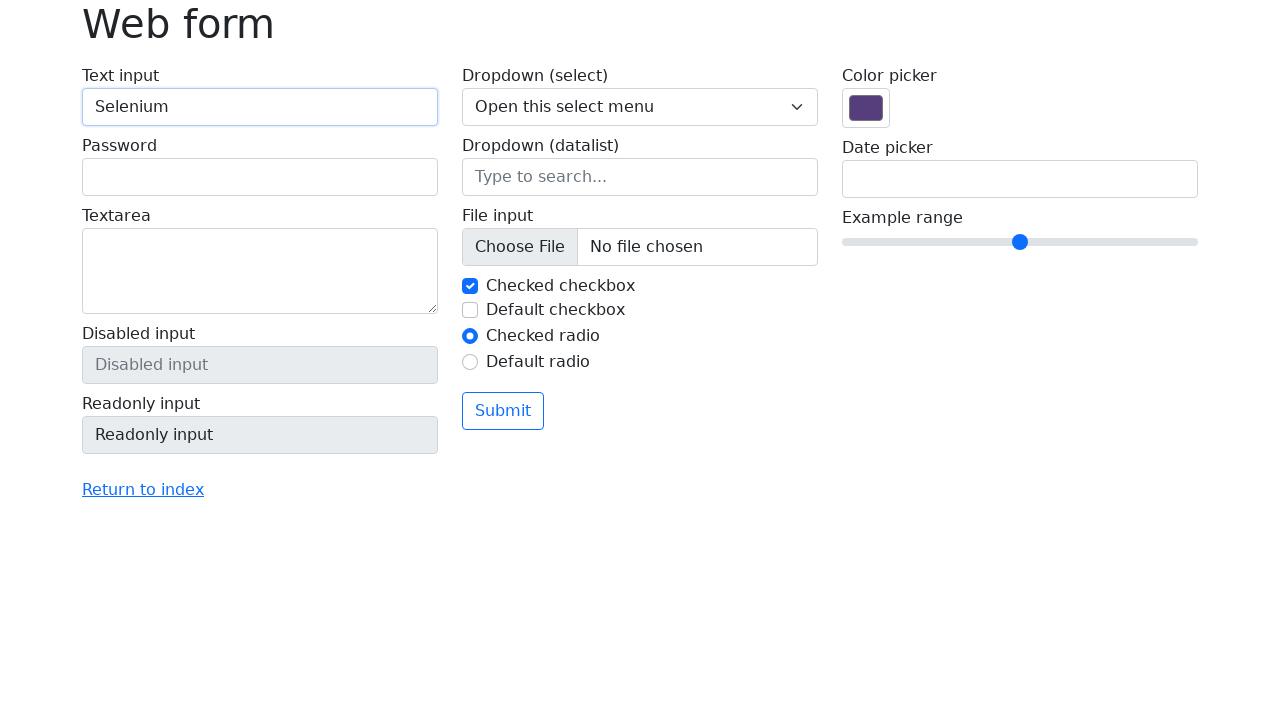

Clicked the submit button at (503, 411) on button
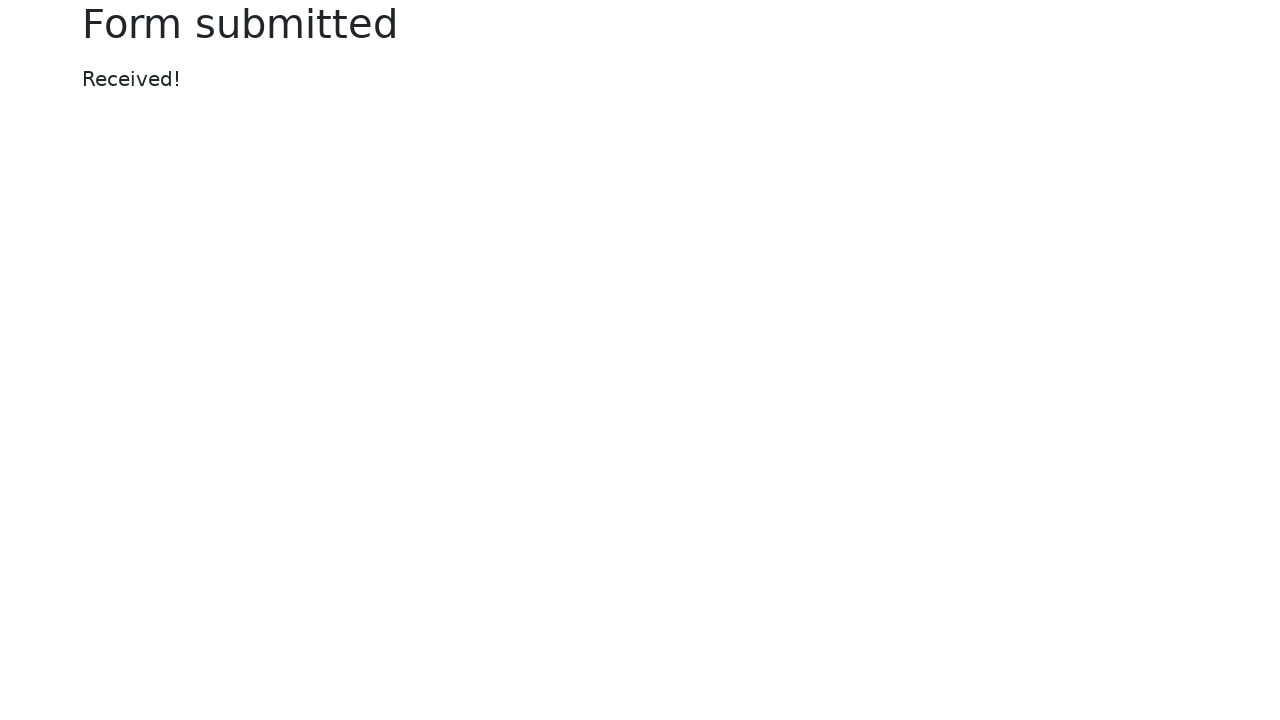

Success message appeared on the page
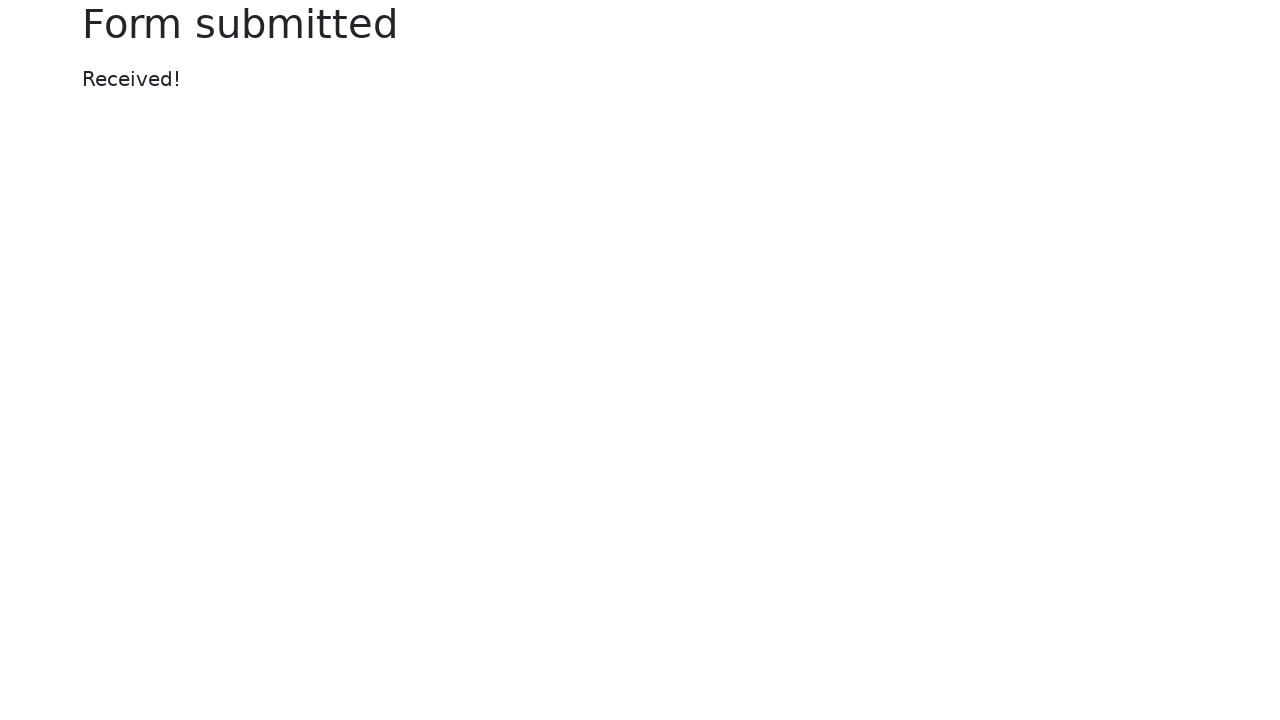

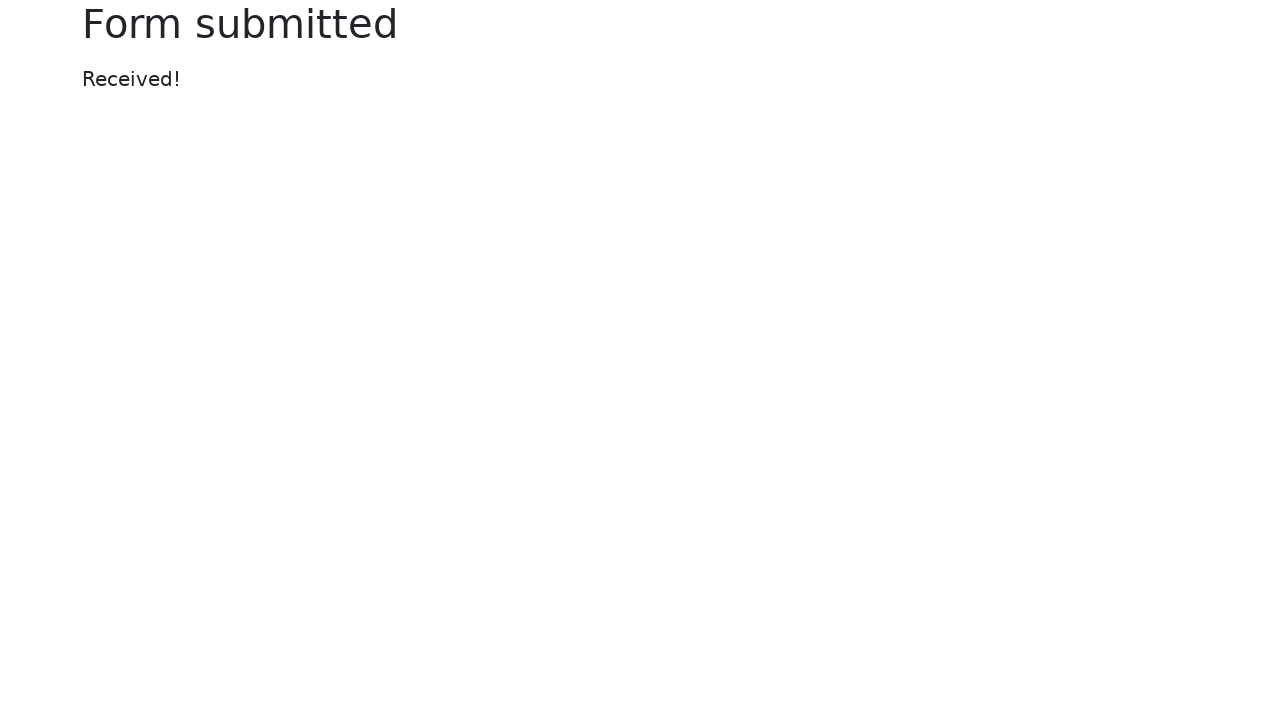